Opens a form page, navigates to another site in a new tab to extract course information, then returns to the original tab and fills the form with the extracted text

Starting URL: https://rahulshettyacademy.com/angularpractice/

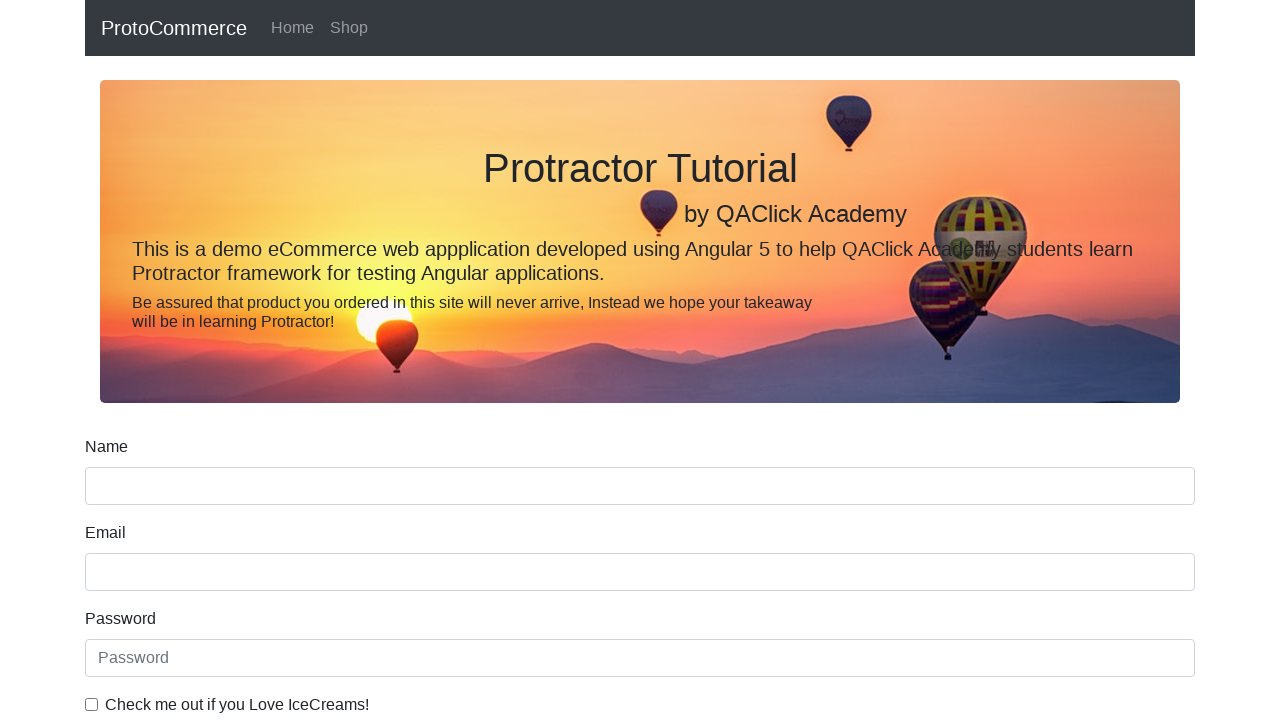

Opened a new tab
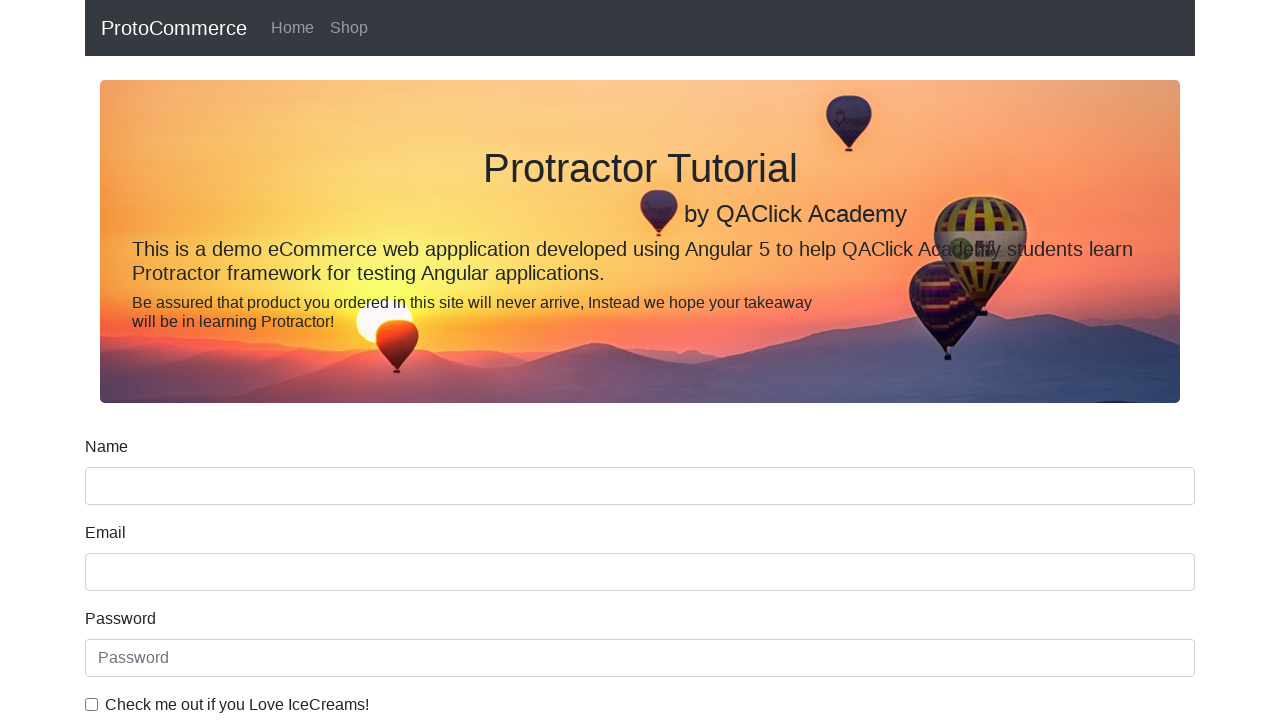

Navigated to Rahul Shetty Academy homepage in new tab
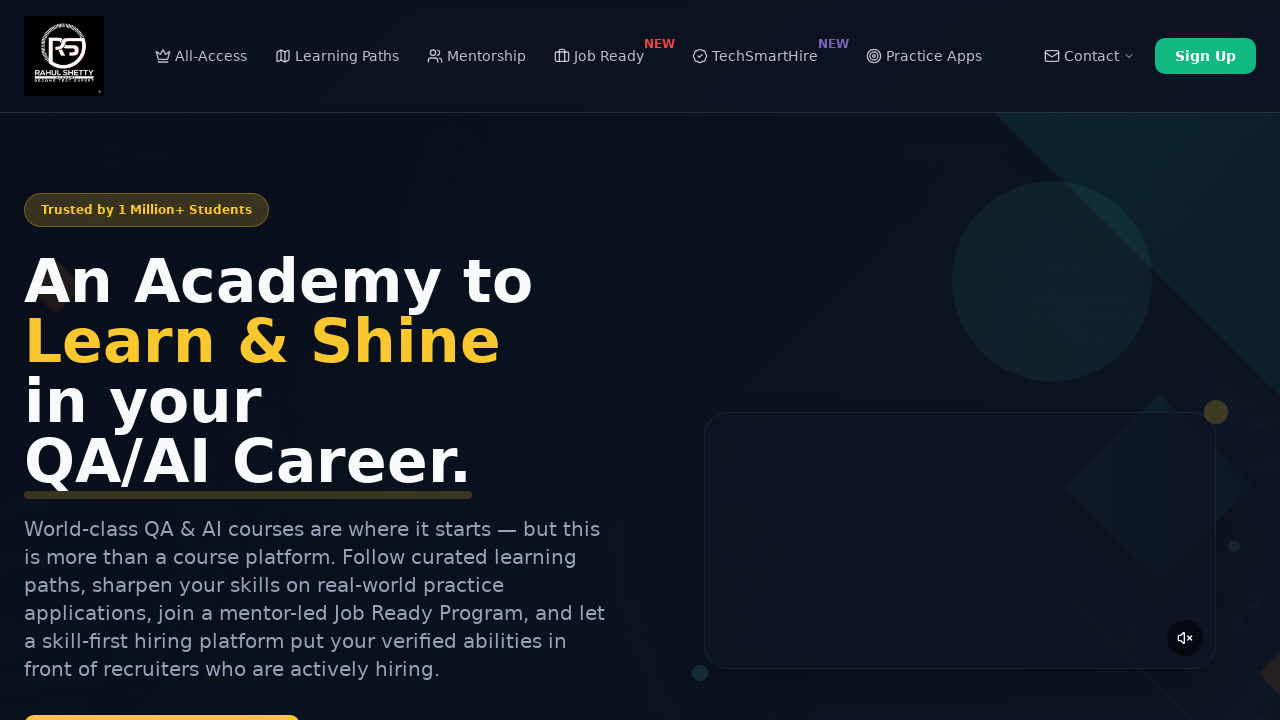

Located course links on the homepage
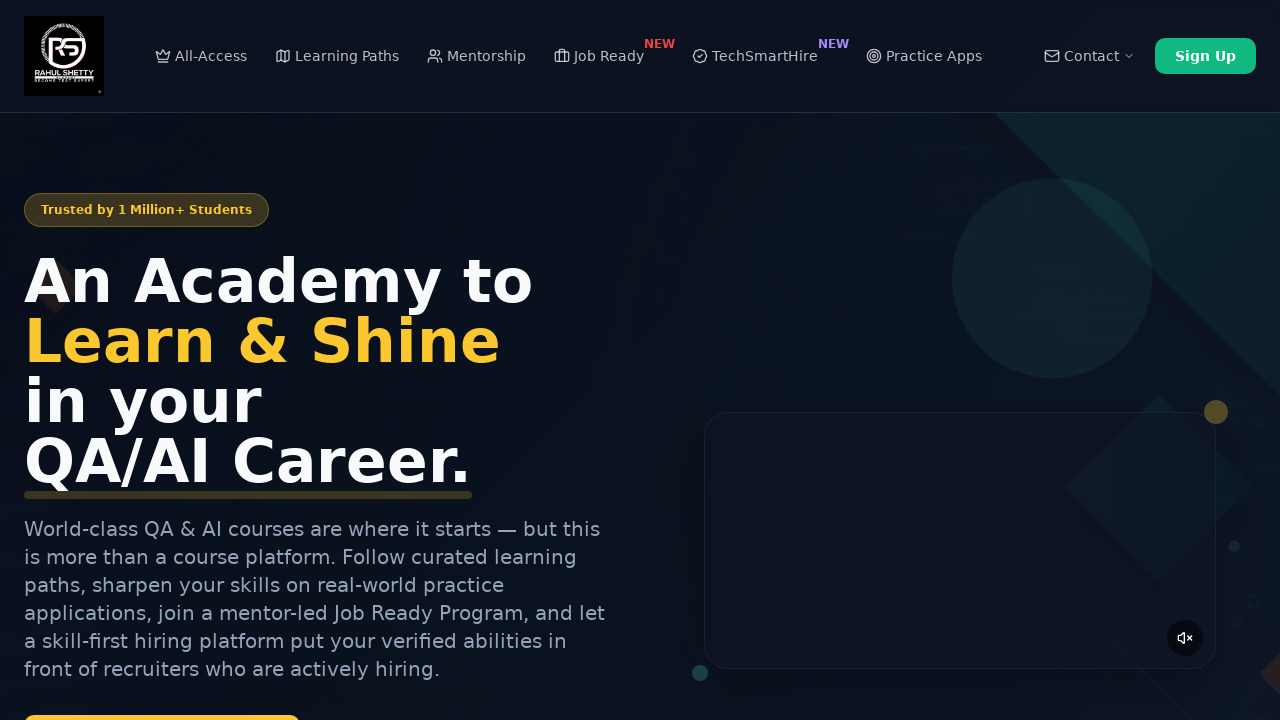

Extracted course name: 'Playwright Testing'
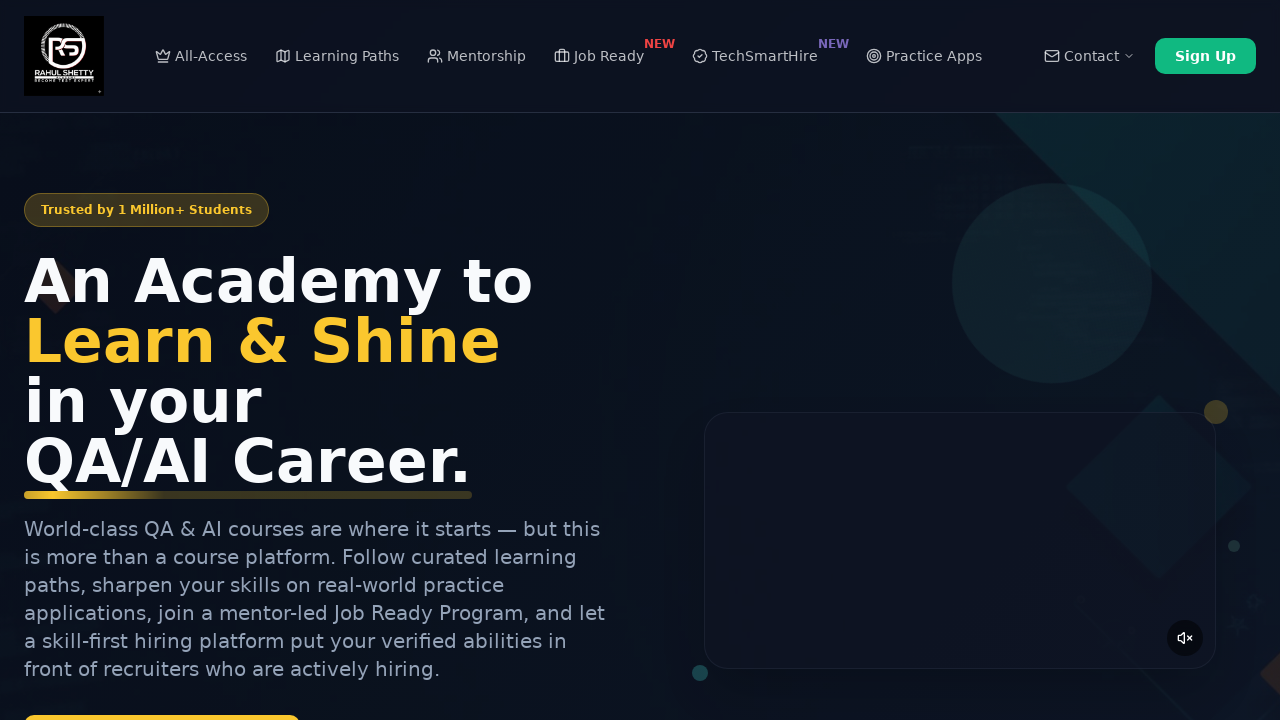

Closed the new tab and returned to original tab
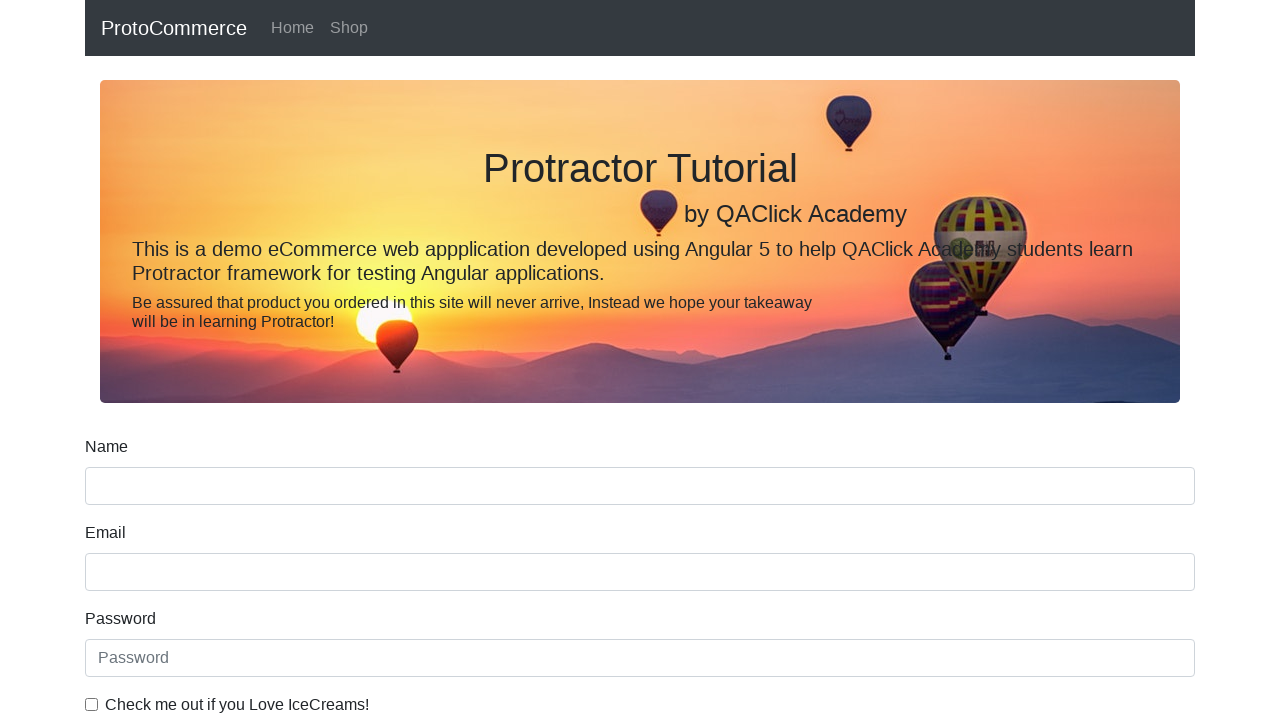

Filled form name field with extracted course name: 'Playwright Testing' on input[name='name']
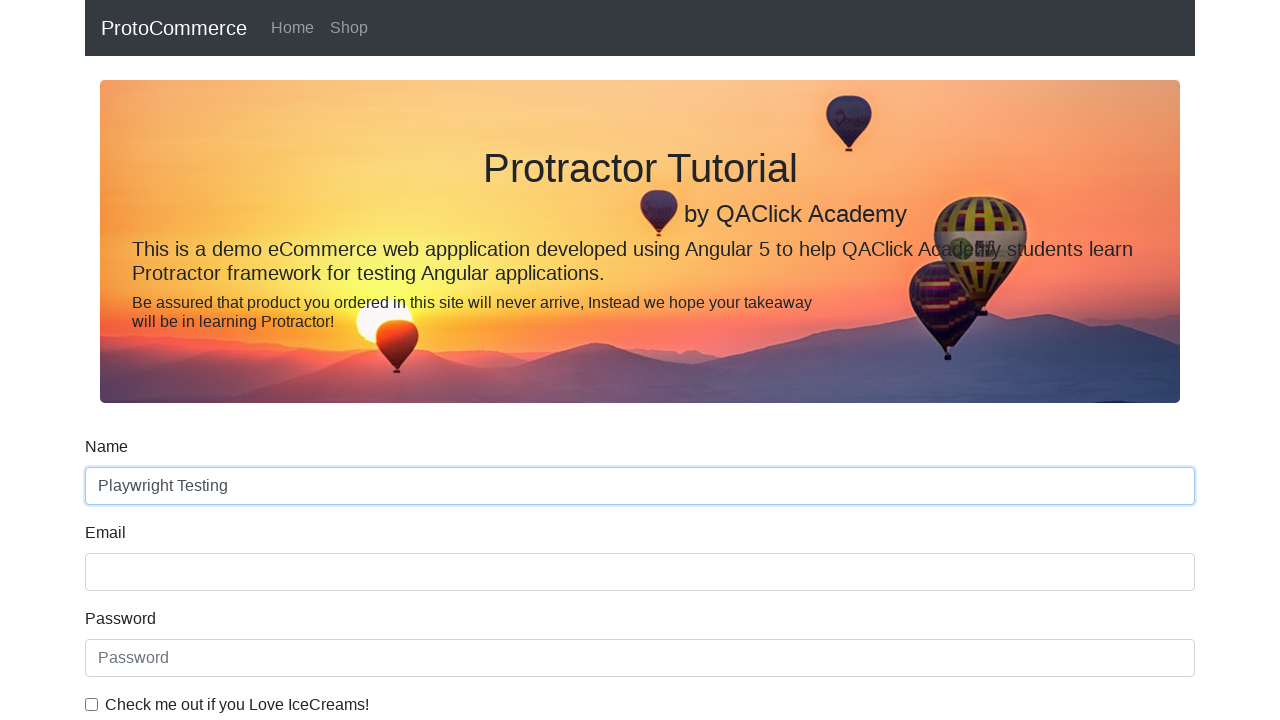

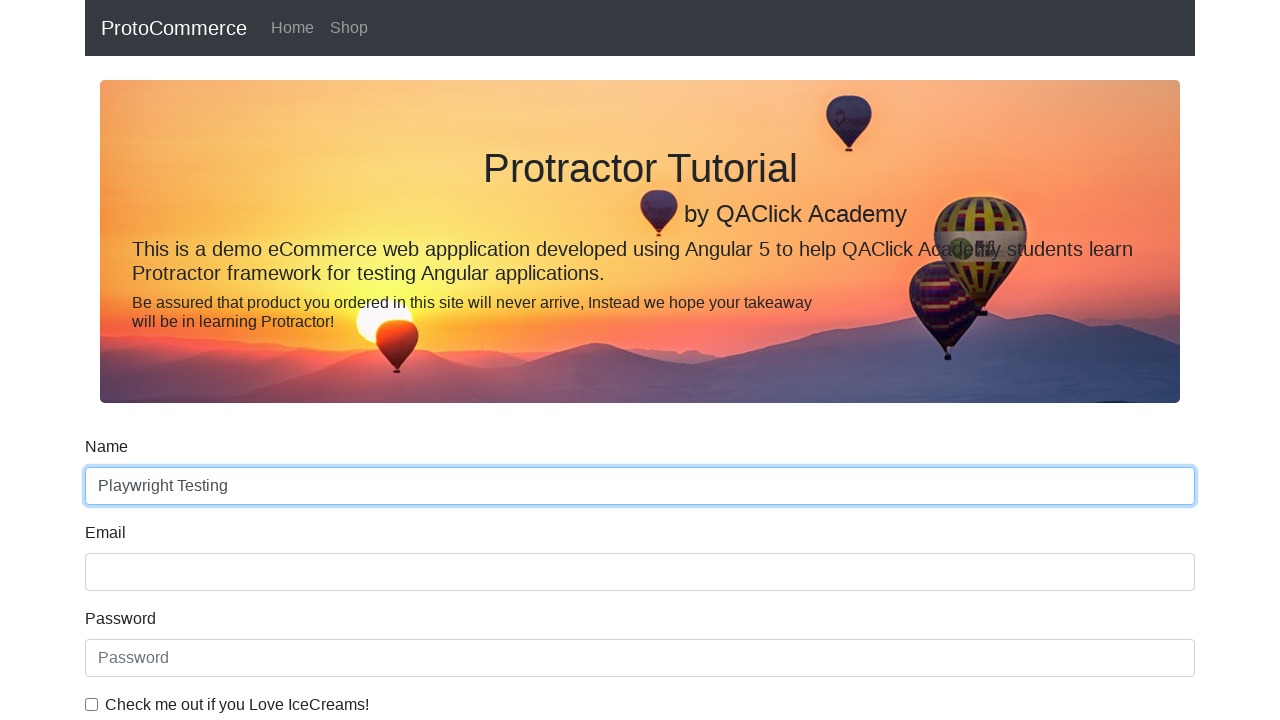